Opens the Smartprix website, maximizes the browser window, and retrieves the page title to verify the page loaded correctly.

Starting URL: https://www.smartprix.com

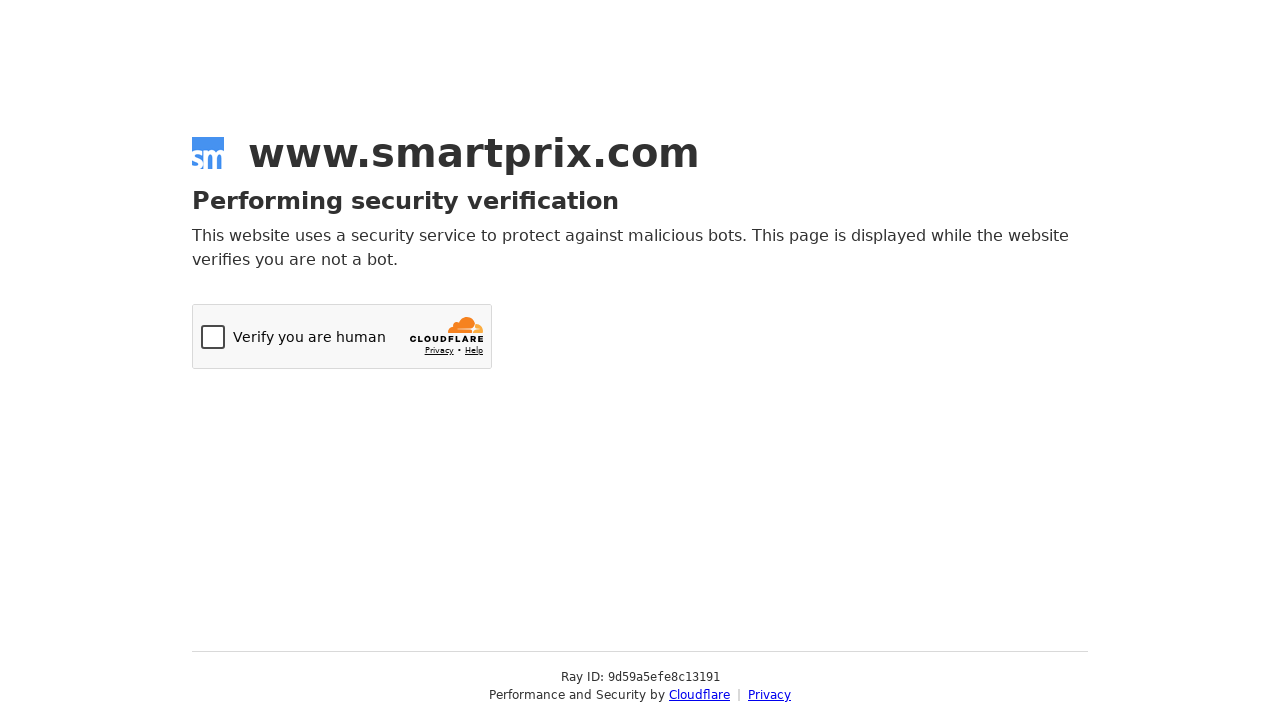

Set viewport size to 1920x1080
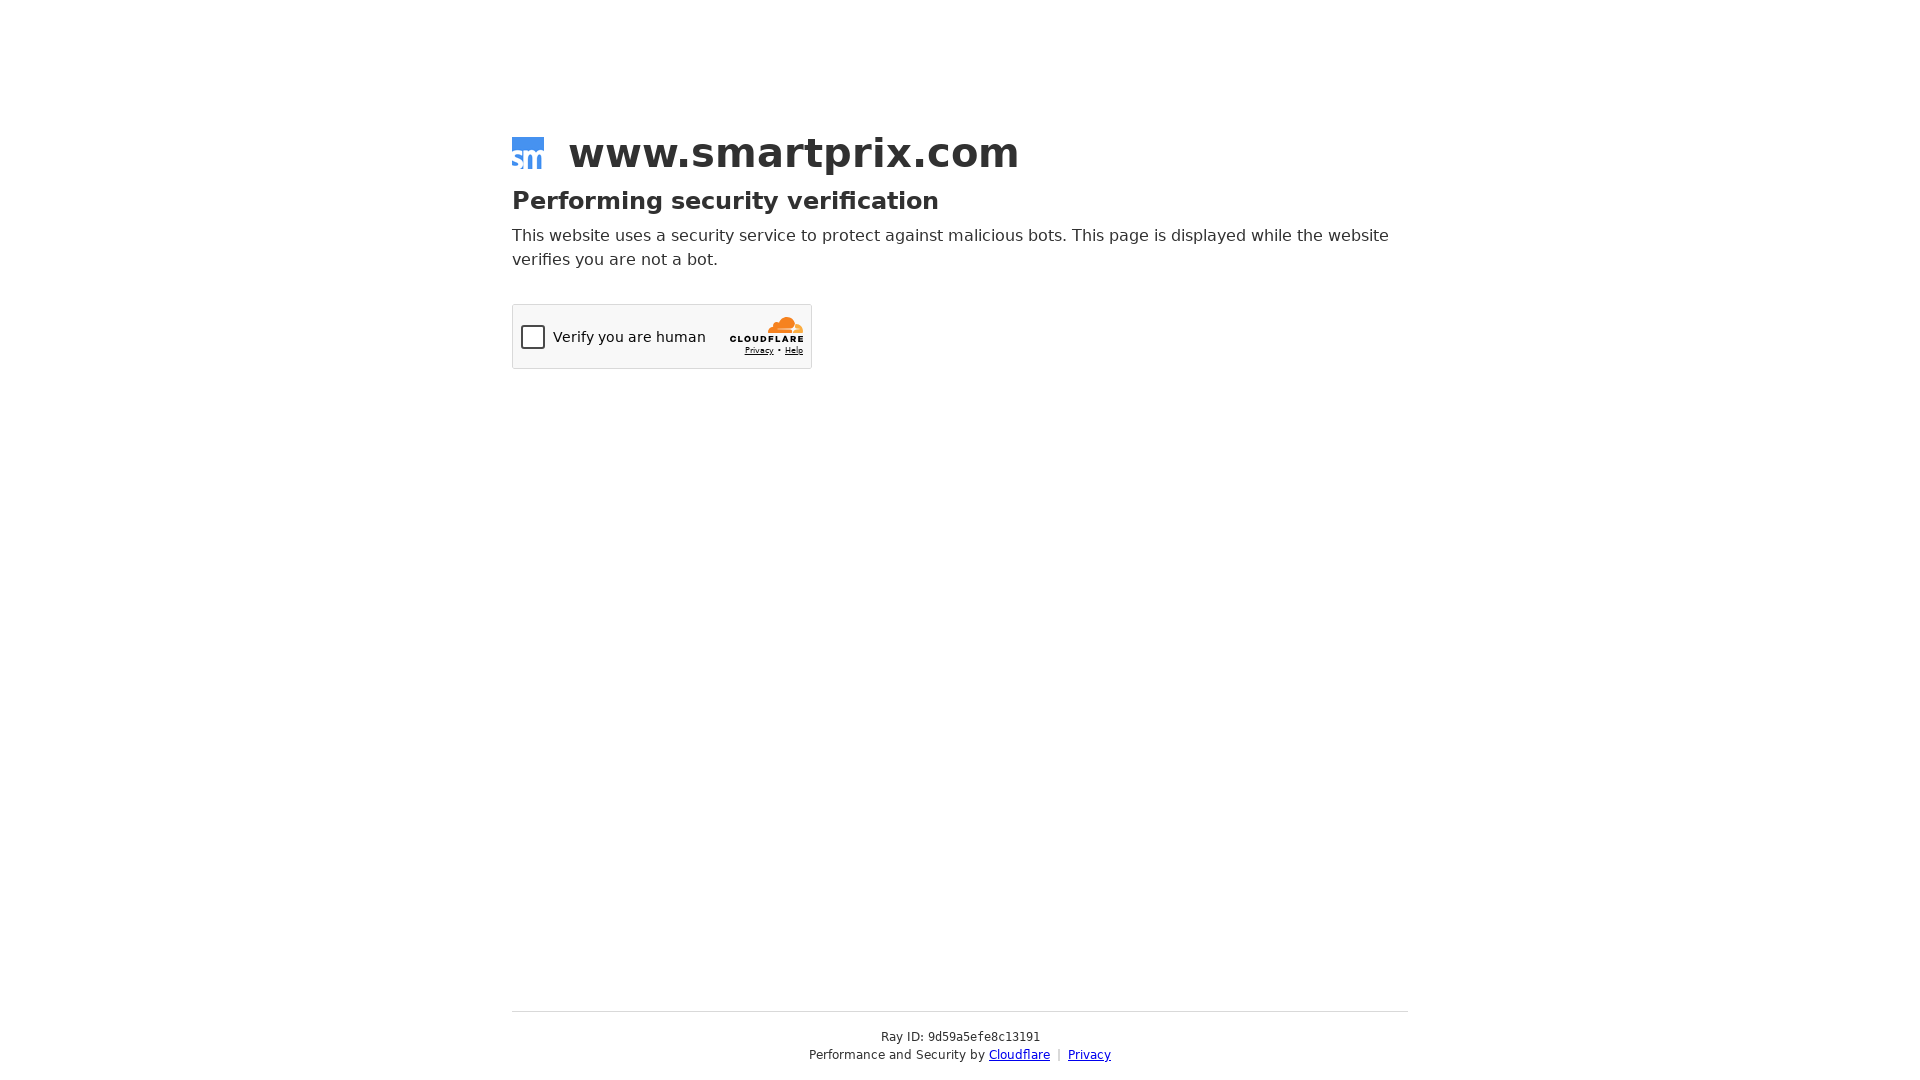

Waited for page to reach domcontentloaded state
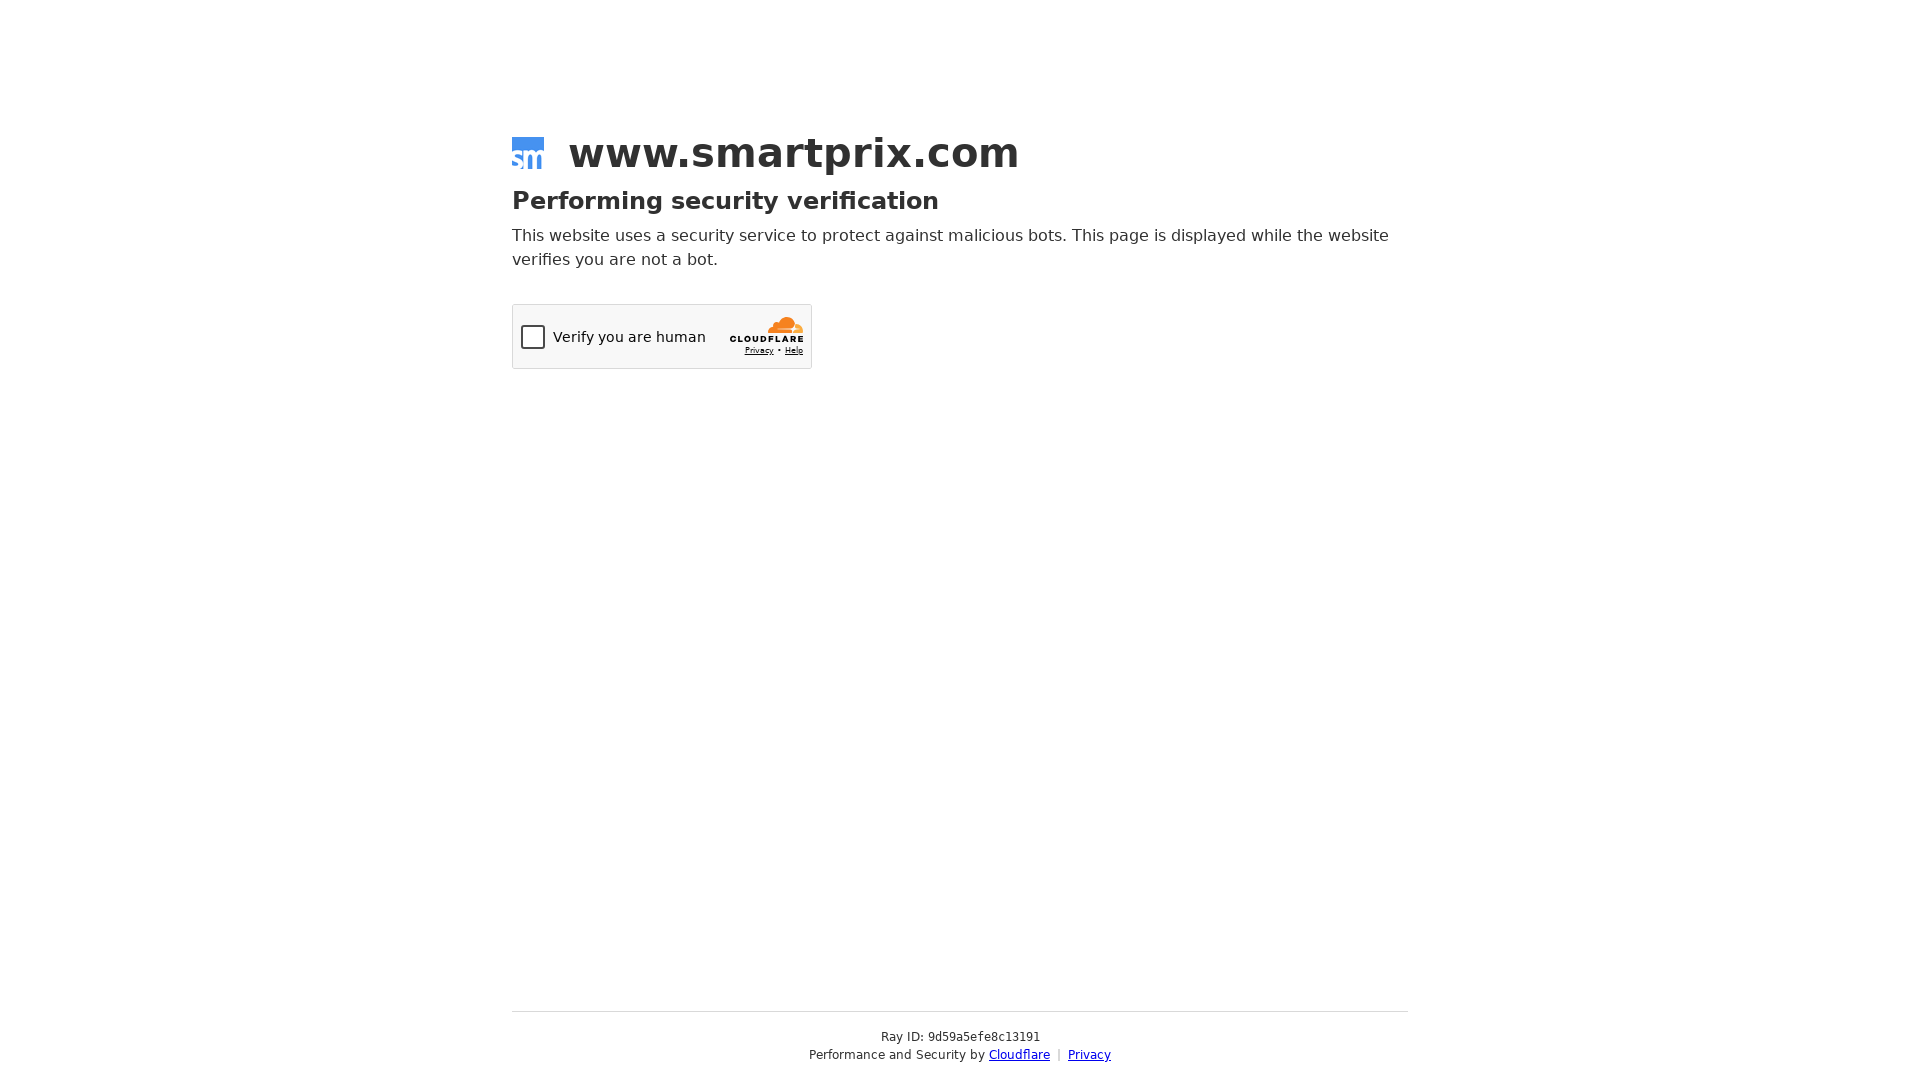

Retrieved page title: Just a moment...
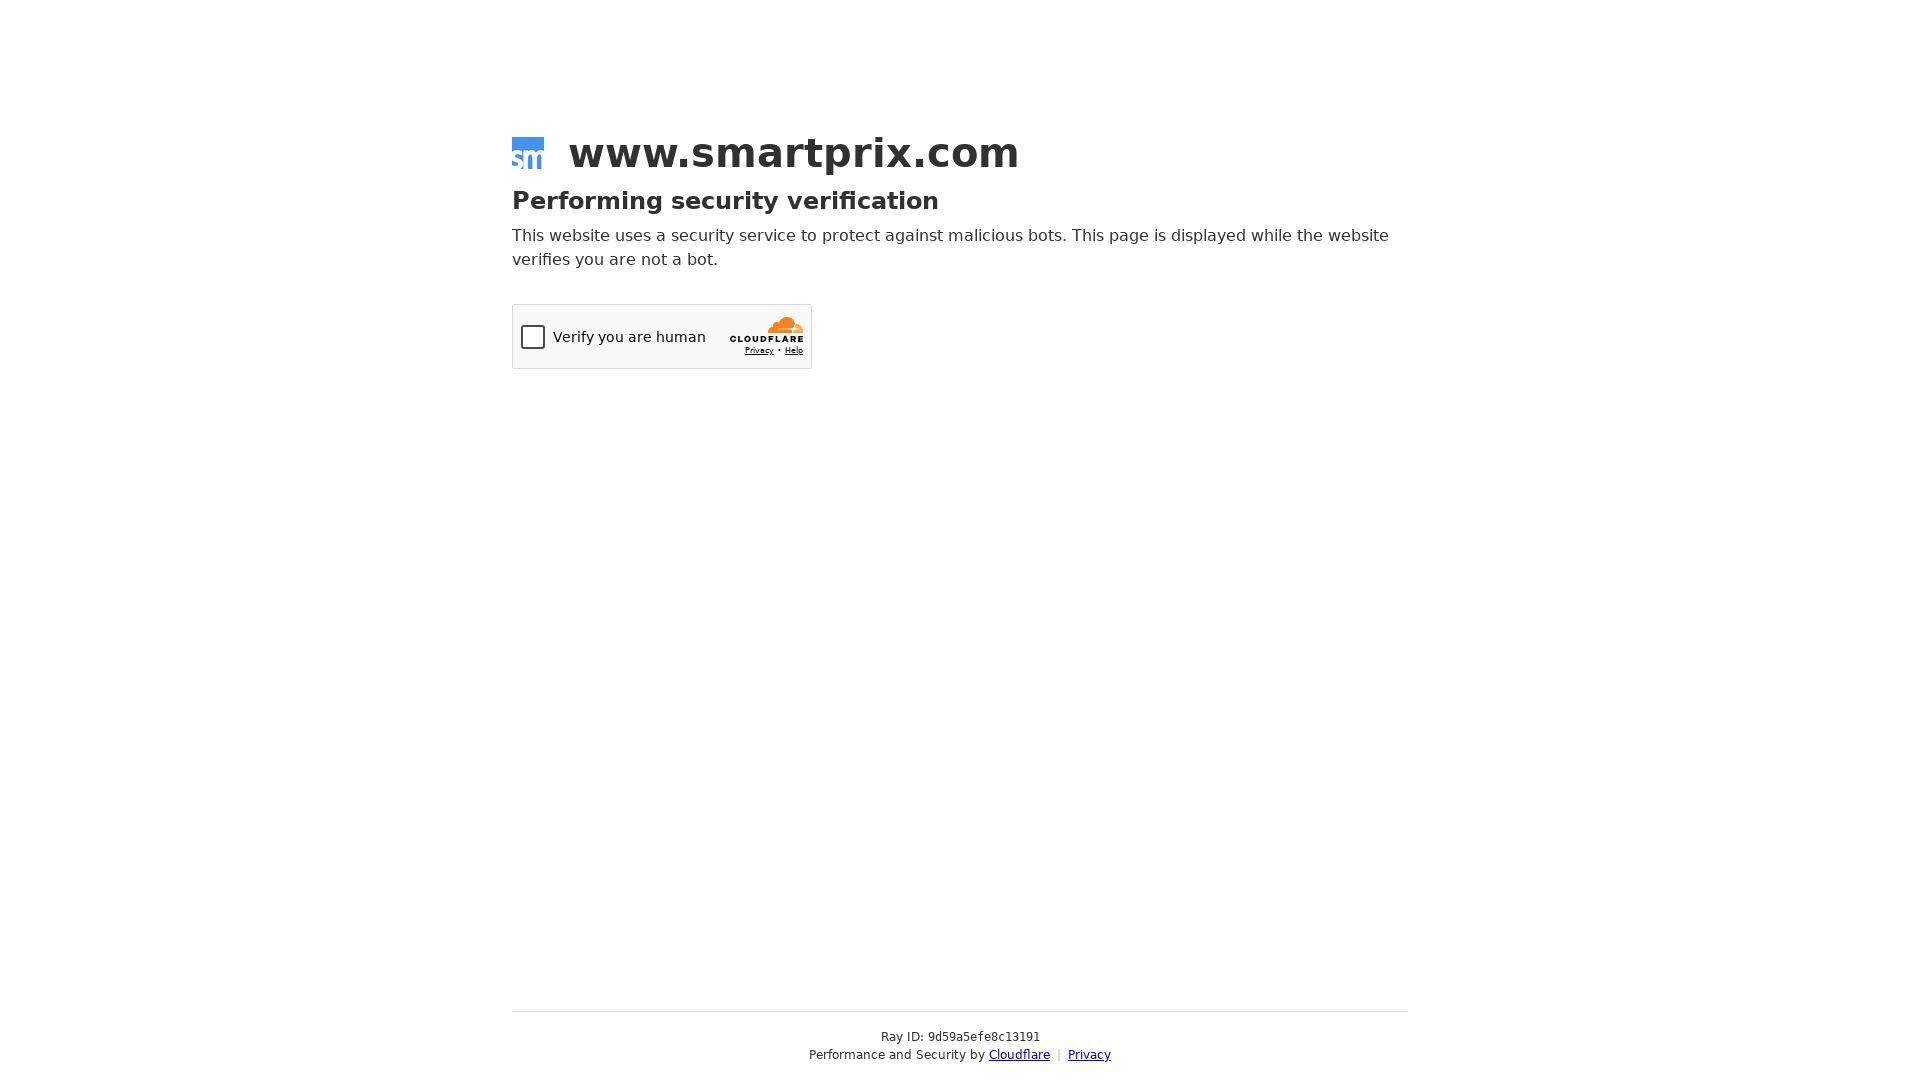

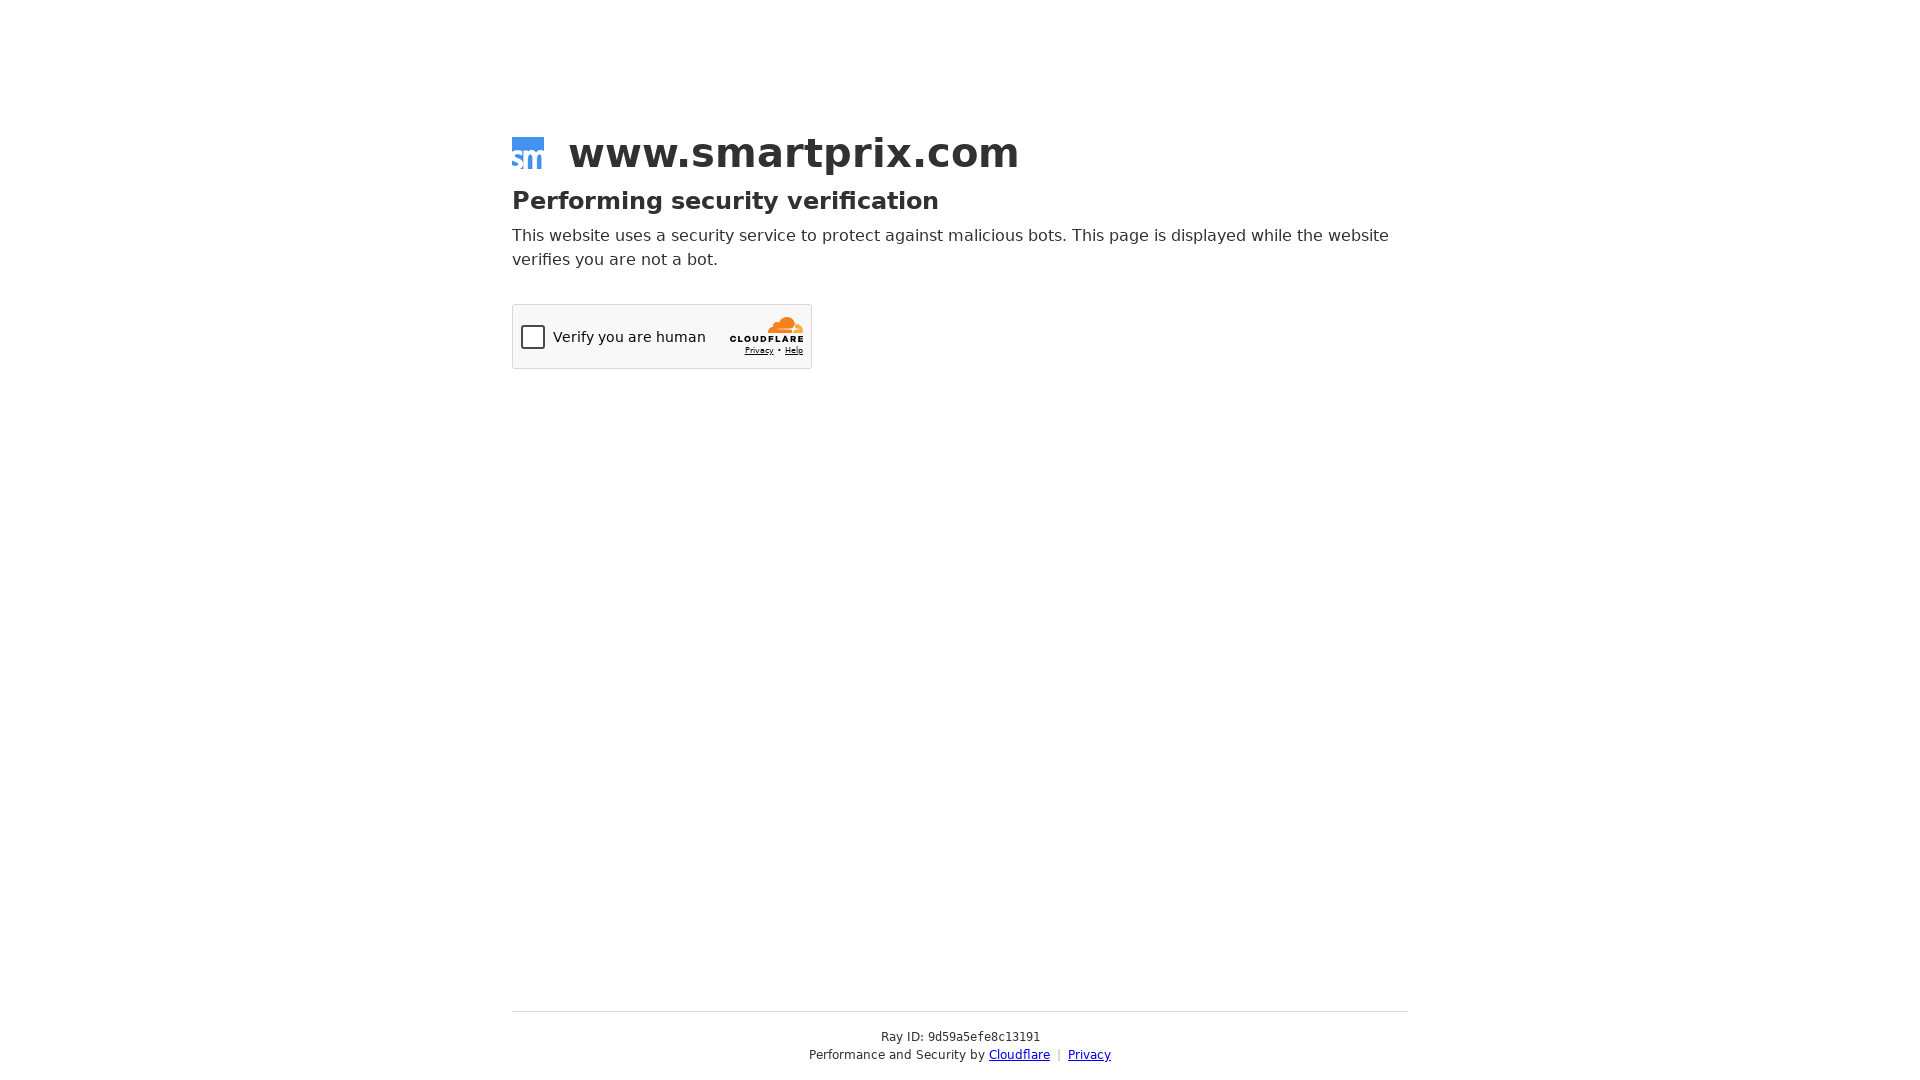